Navigates to Techlistic website and clicks on a navigation menu item using CSS selector targeting a list item with class 'overflowable-item'

Starting URL: https://www.techlistic.com

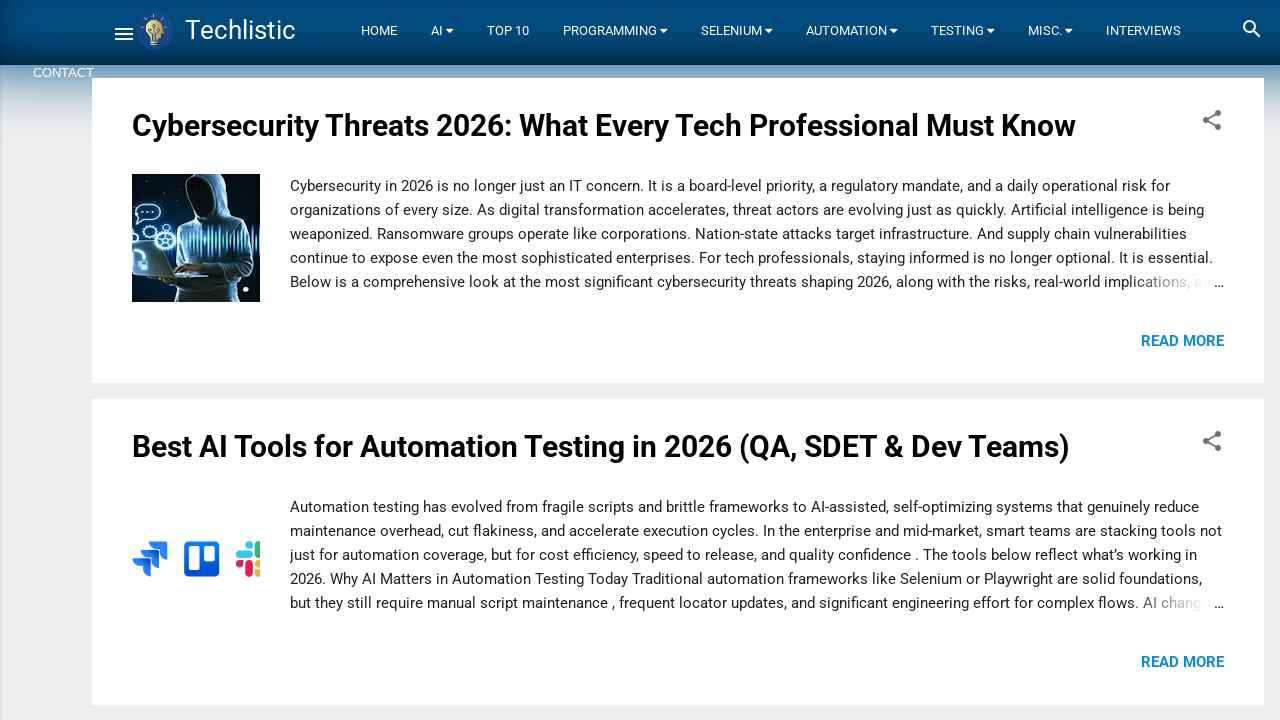

Waited for navigation menu item with class 'overflowable-item' to be visible
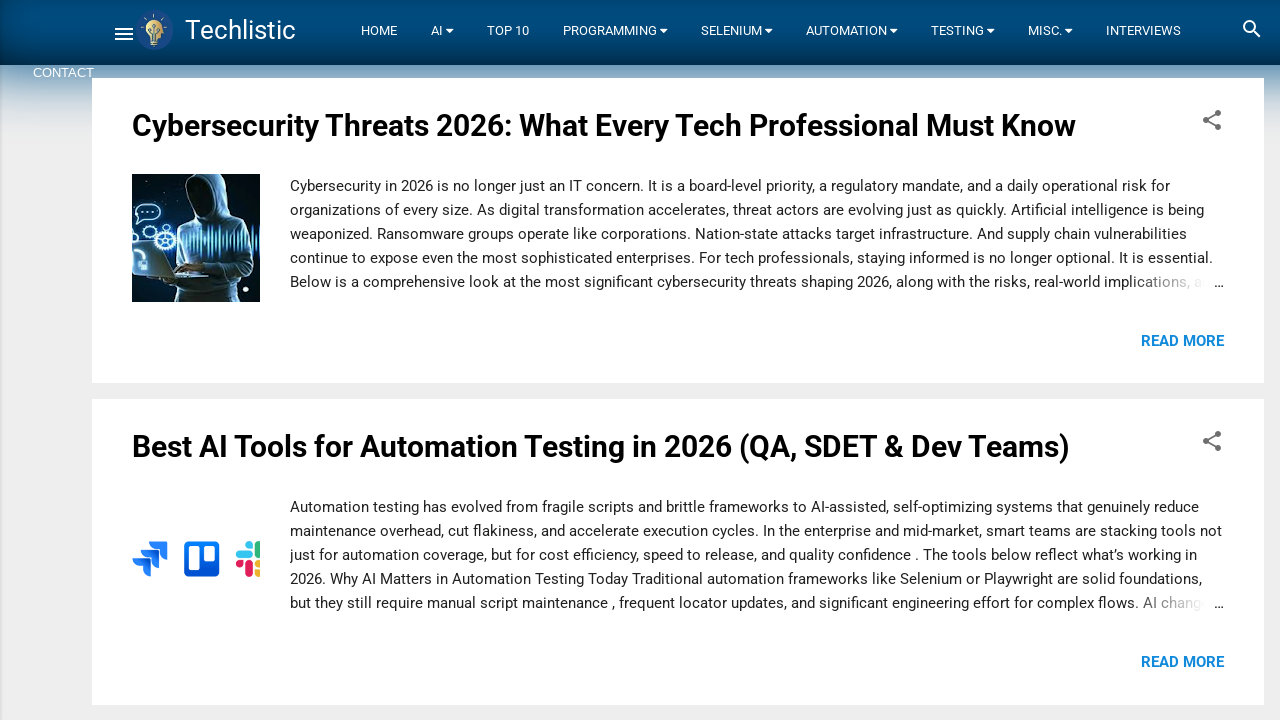

Clicked on navigation menu item using CSS selector 'li.overflowable-item' at (379, 31) on li.overflowable-item
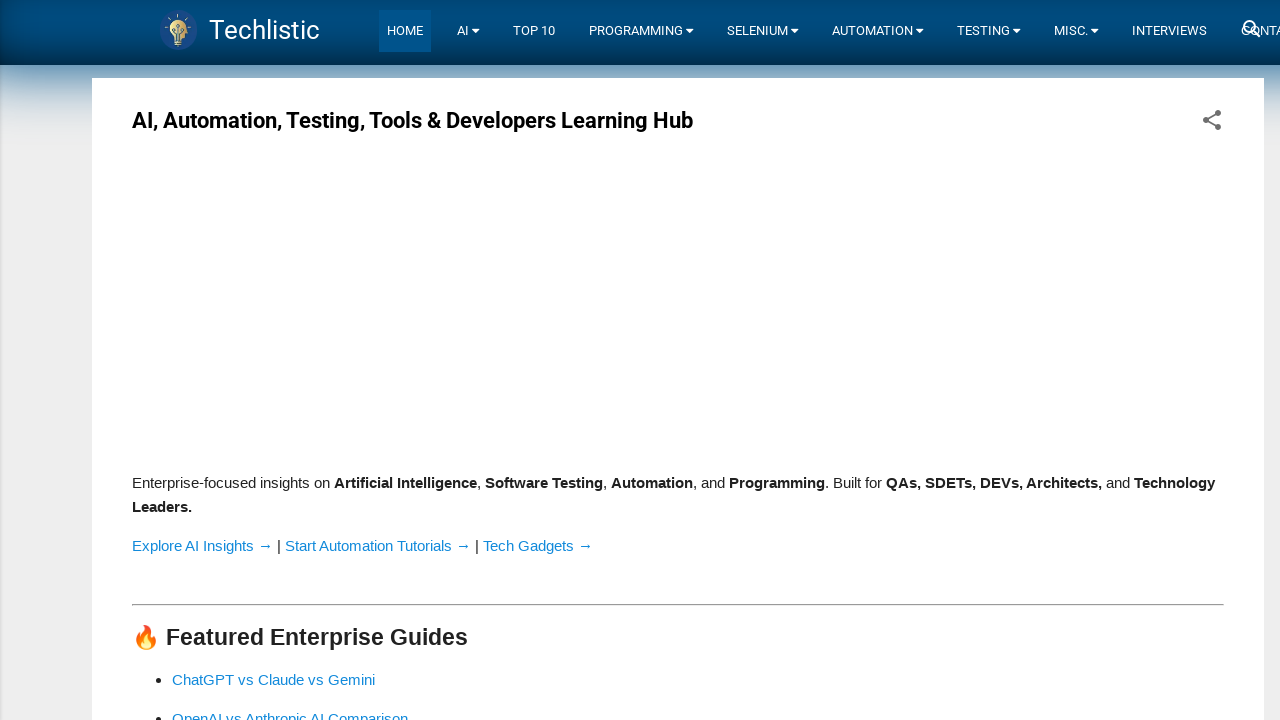

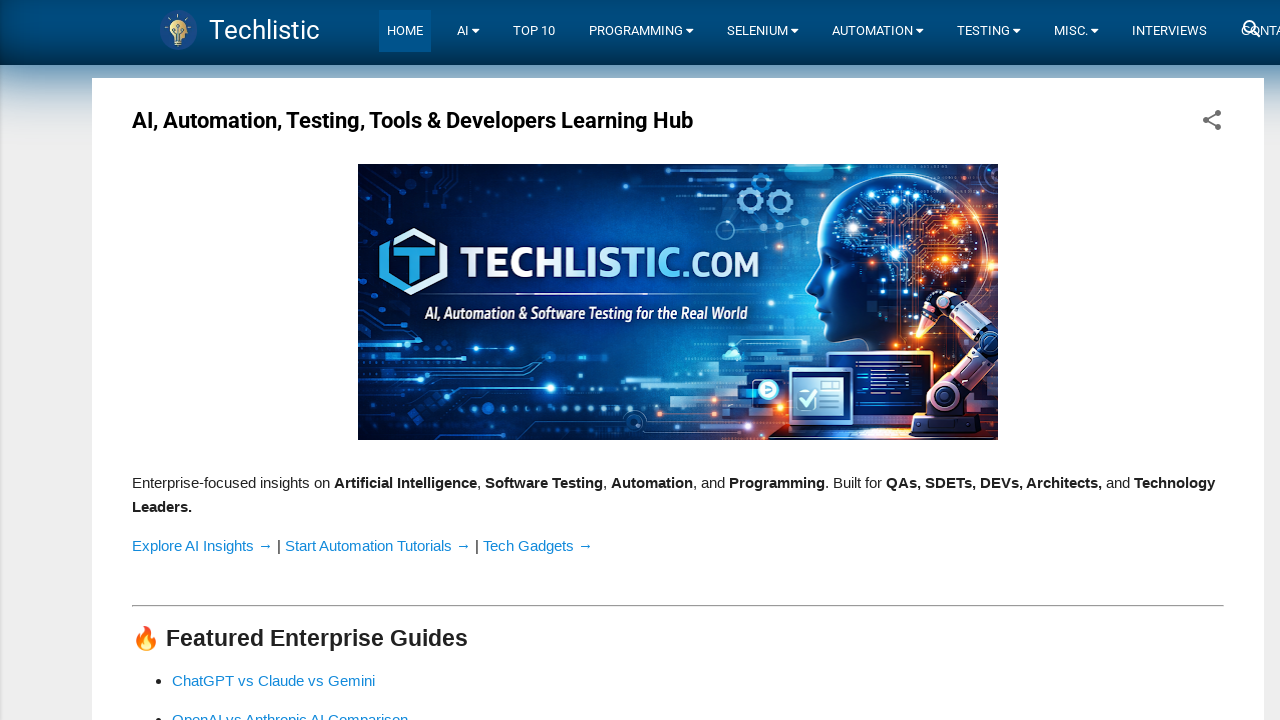